Tests scrolling to a specific web element (News section) on the Selenium homepage by locating the element and scrolling it into view.

Starting URL: https://www.selenium.dev/

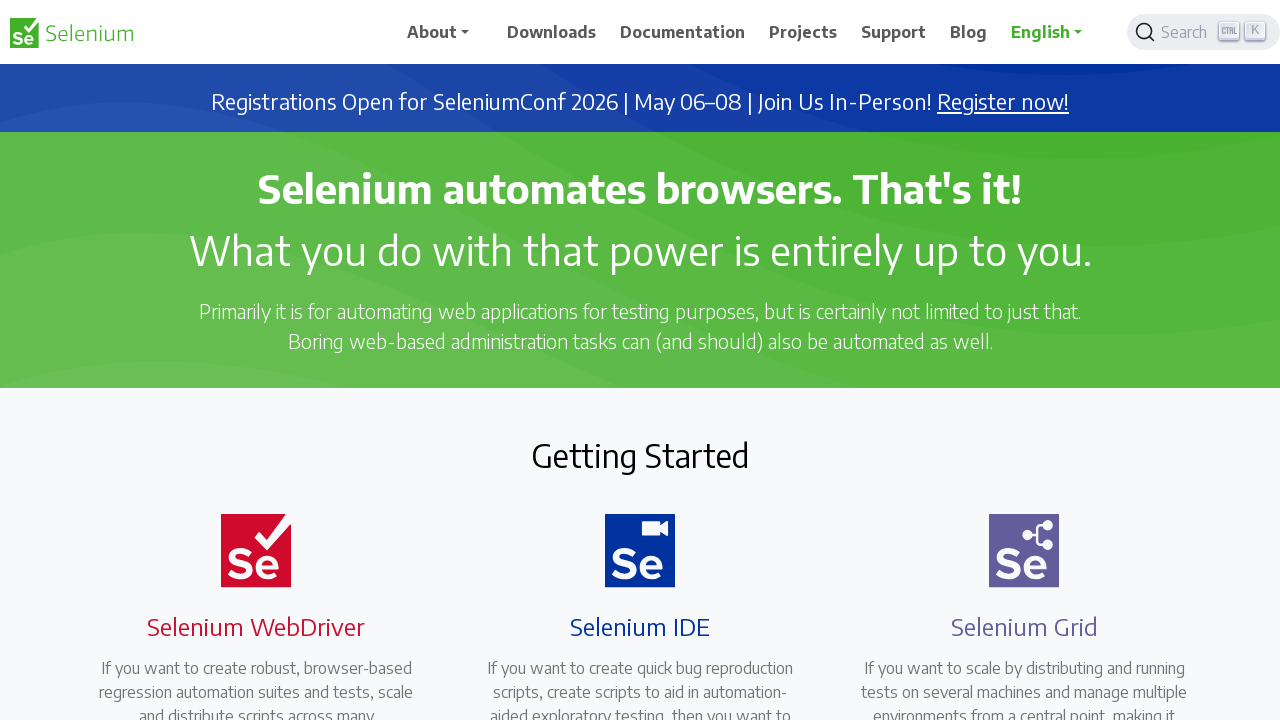

Located News section heading element
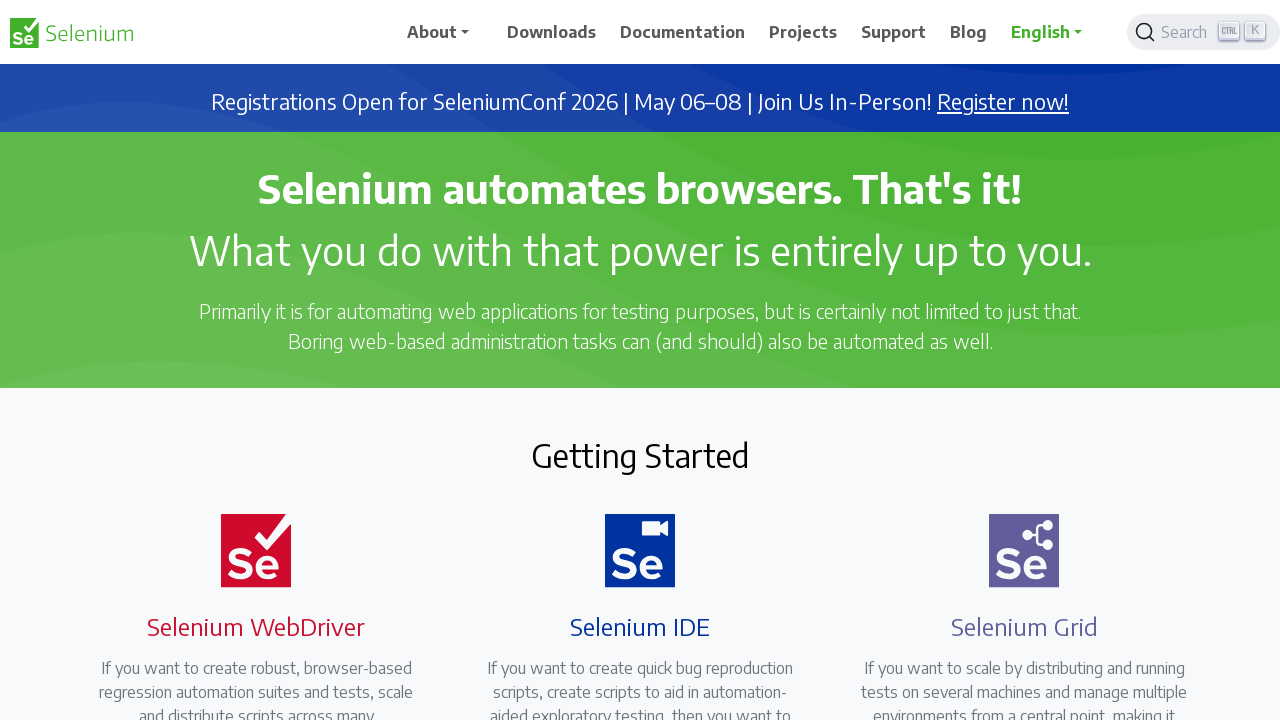

Scrolled News section into view
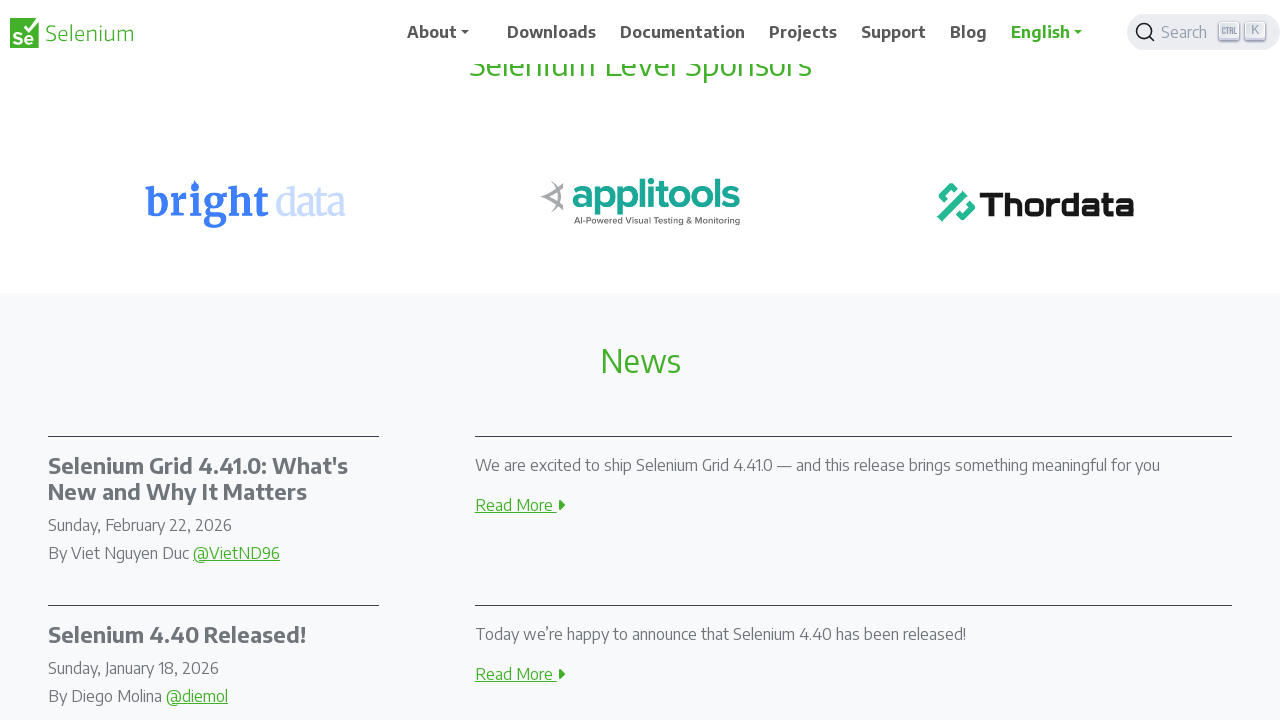

Verified News section is visible after scrolling
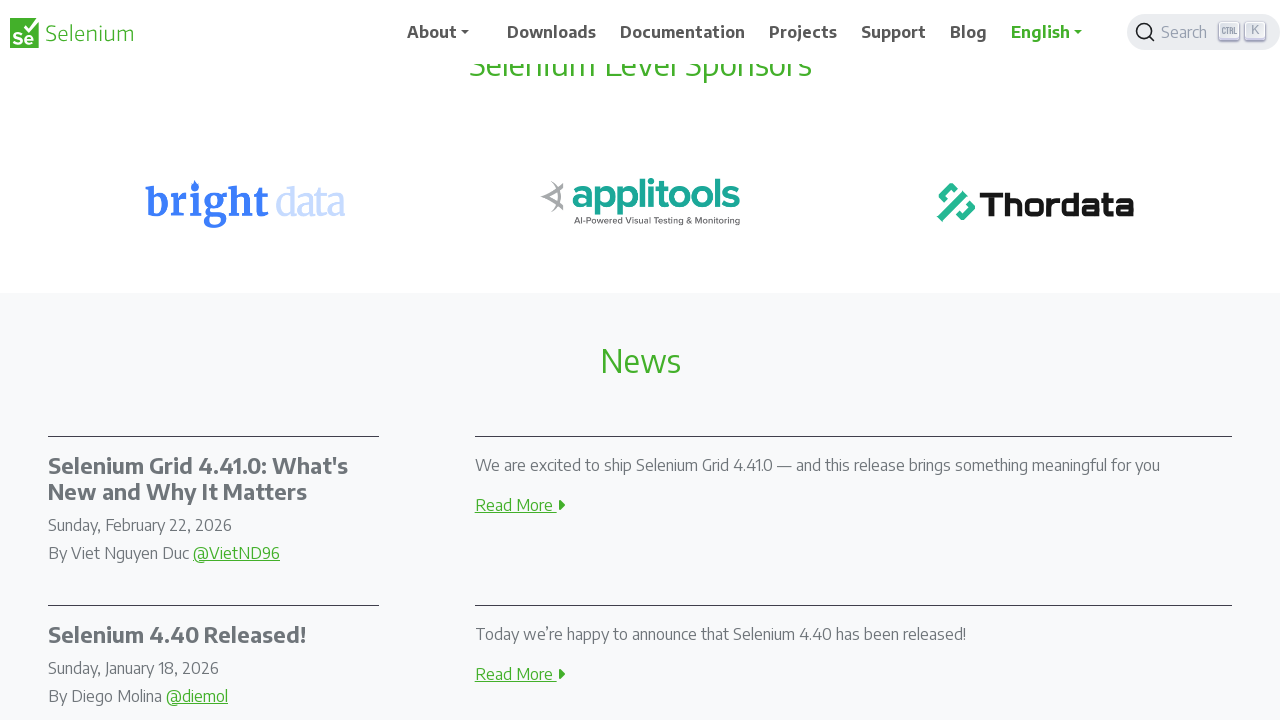

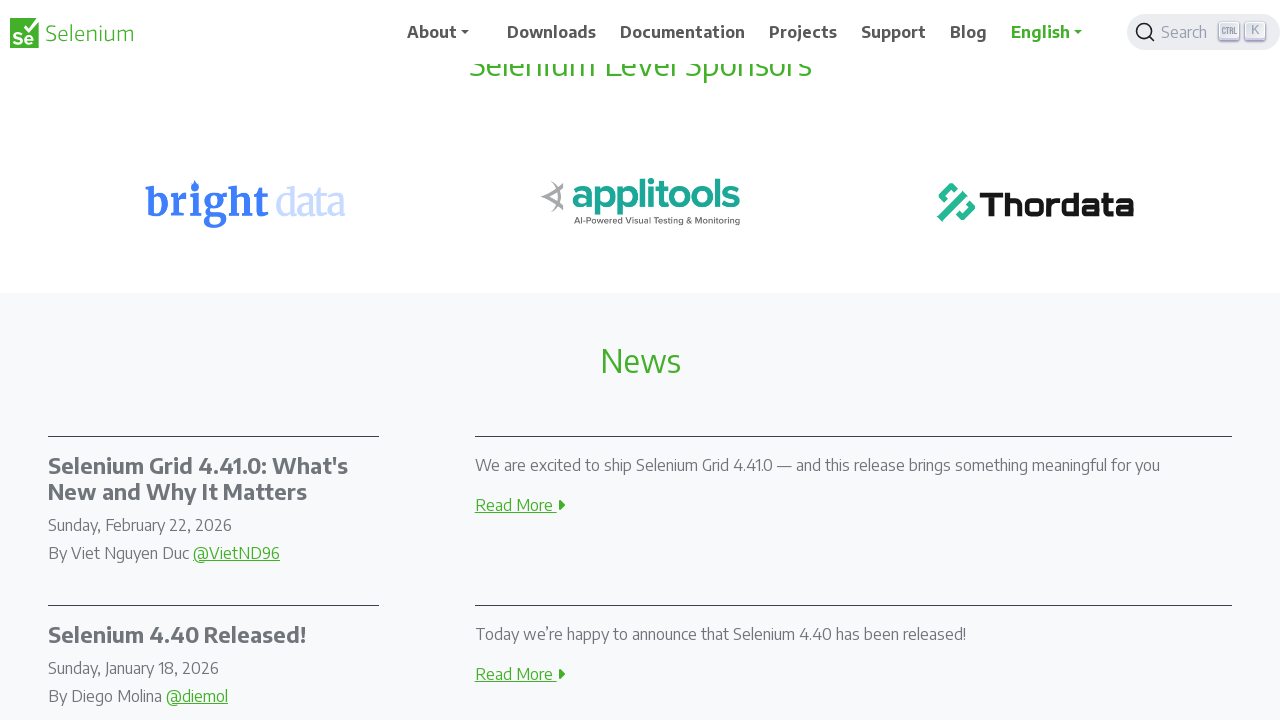